Navigates to the Calley homepage with a specific viewport resolution (1536x864) and waits for the page to load, simulating a desktop browser view.

Starting URL: https://www.getcalley.com/

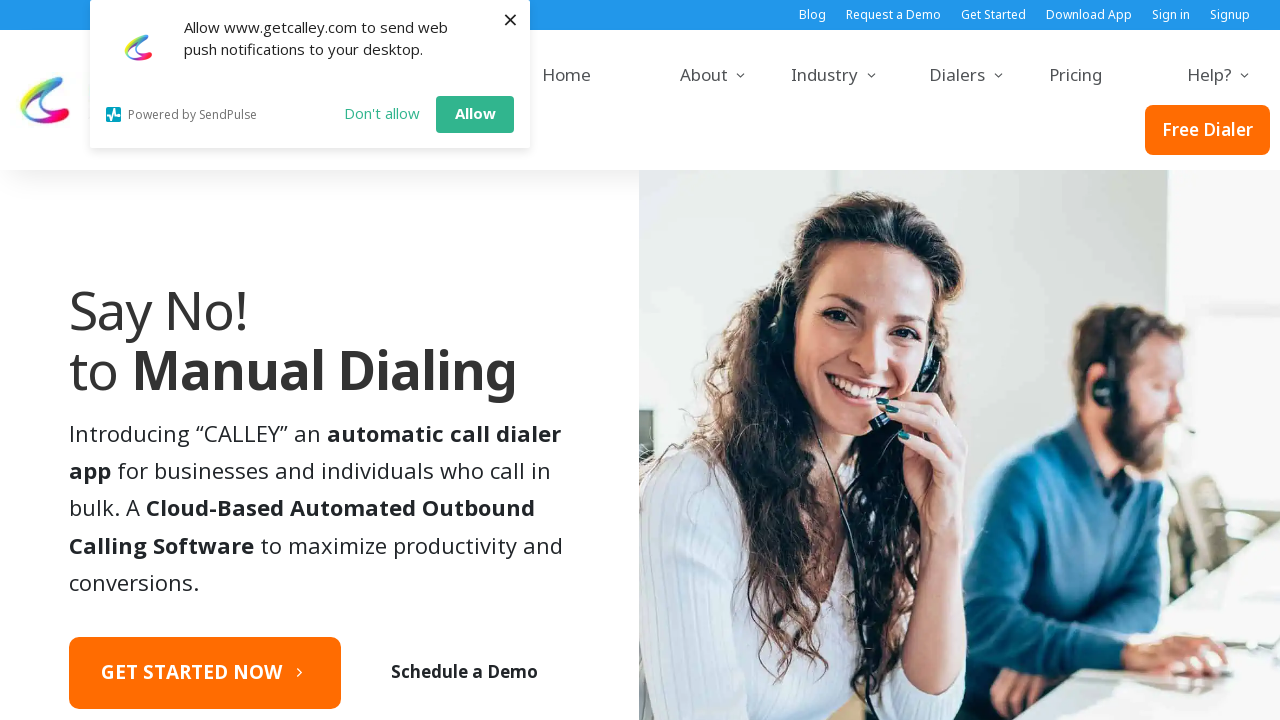

Set viewport size to 1536x864 for desktop view
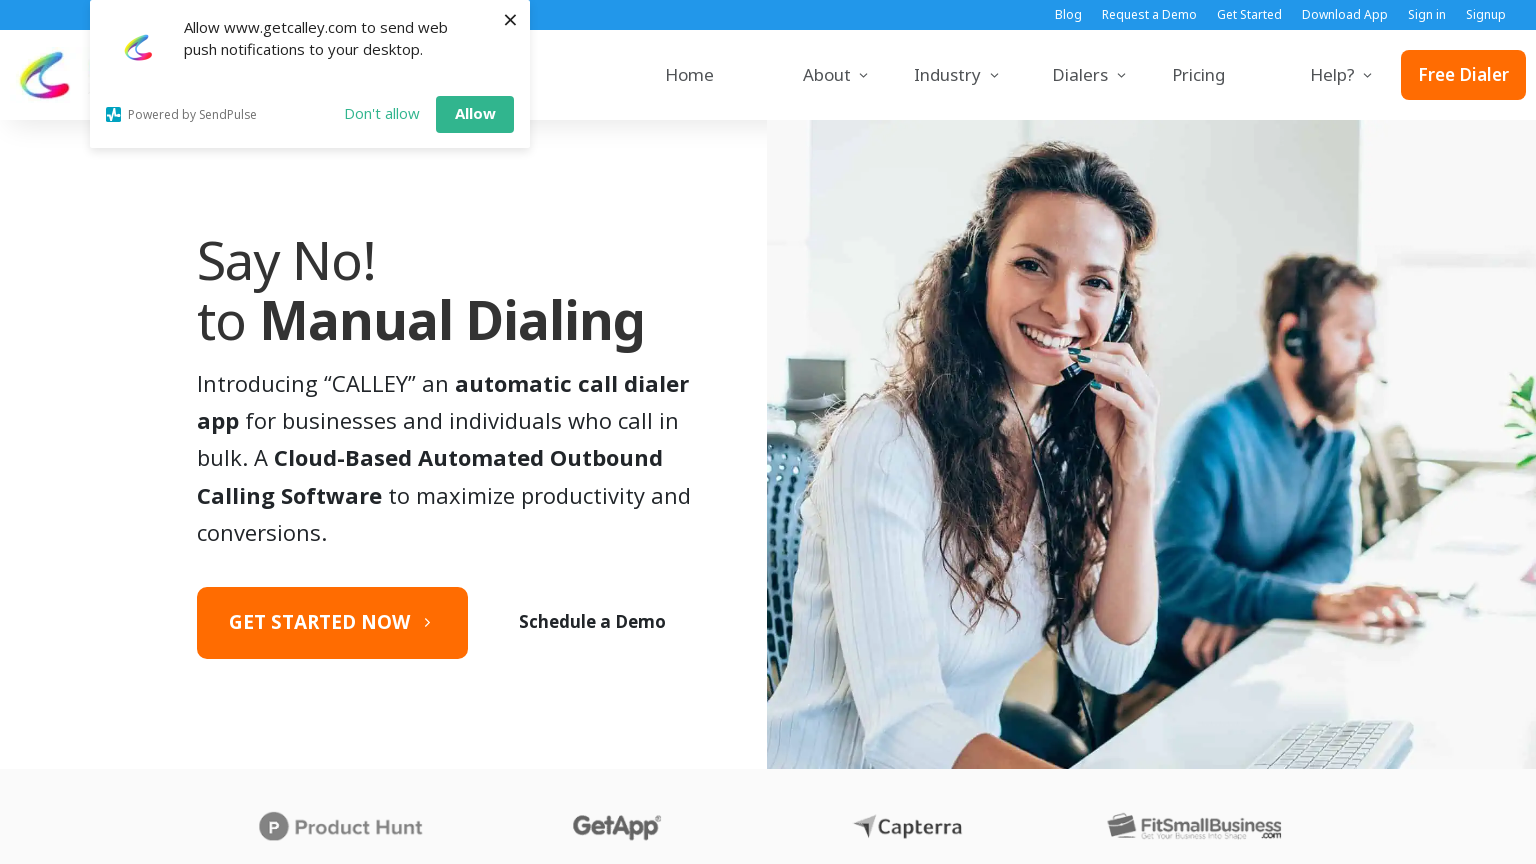

Waited for page to load with networkidle state
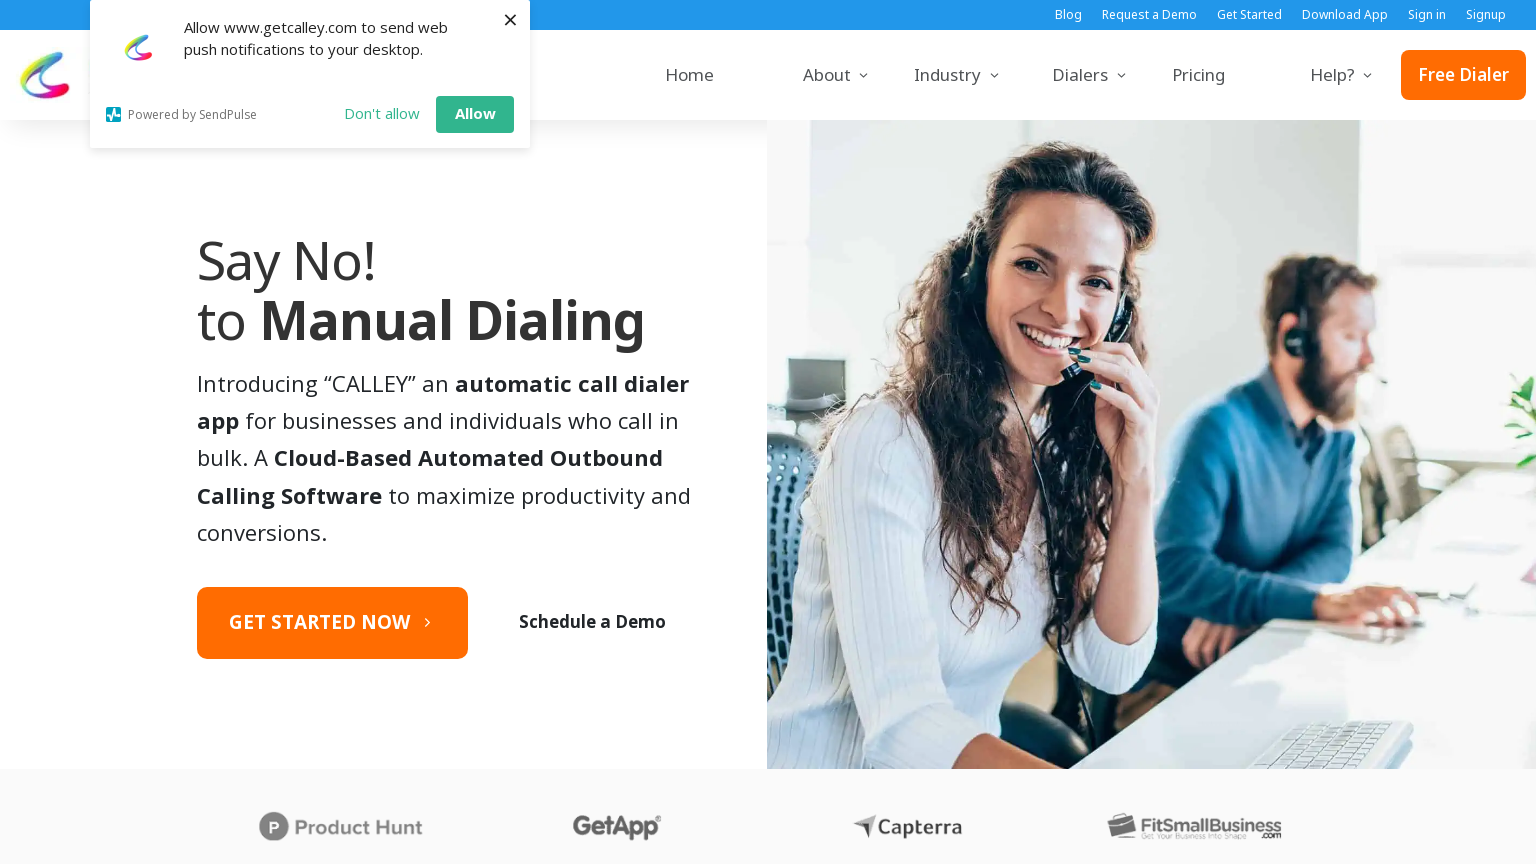

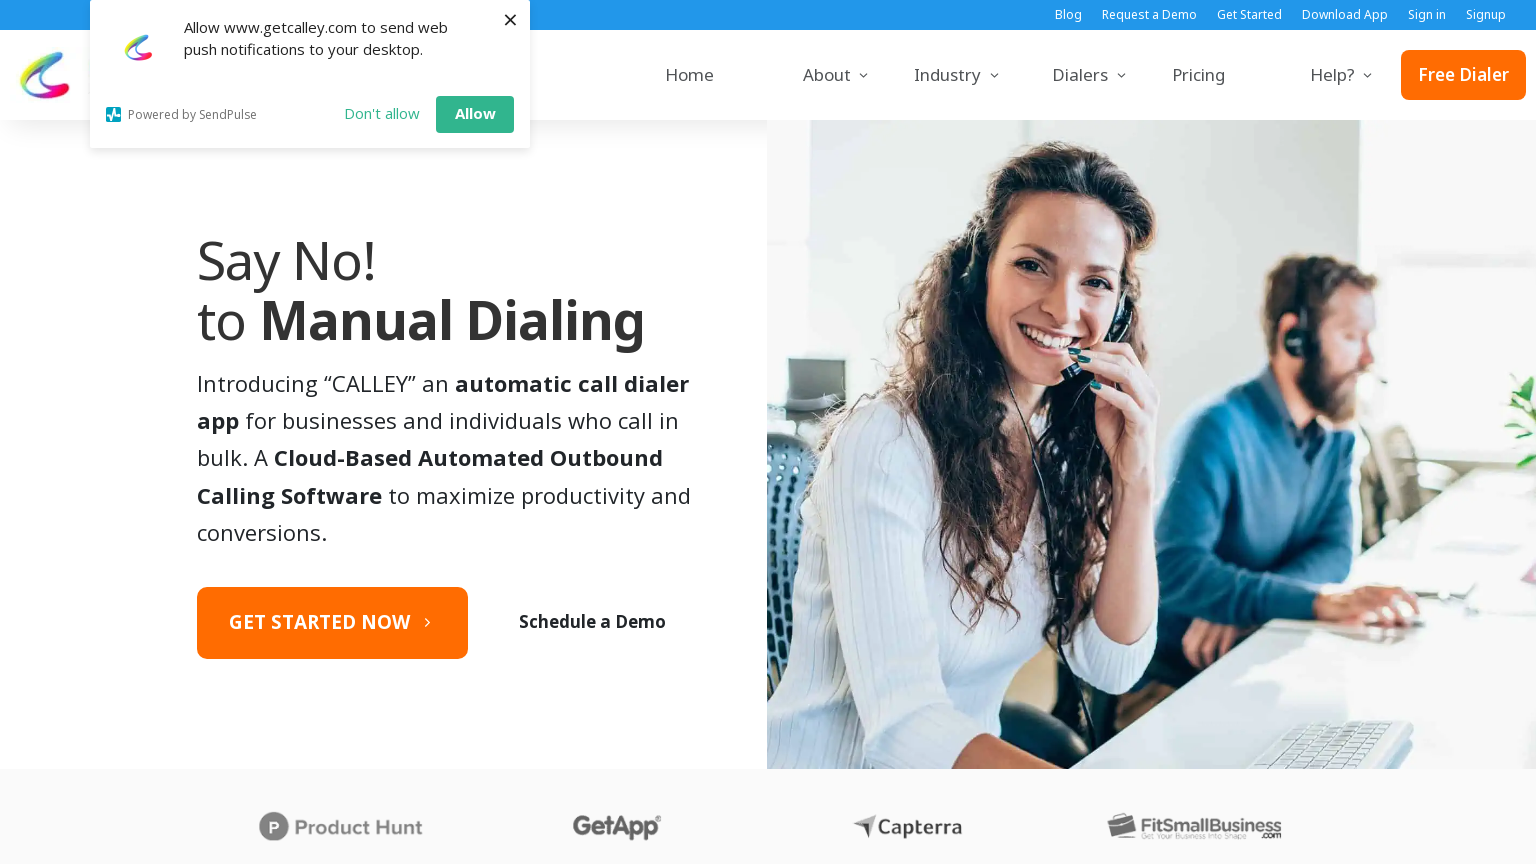